Tests checkbox interactions by checking and unchecking individual checkboxes and iterating through a group of checkboxes

Starting URL: https://techglobal-training.com/frontend

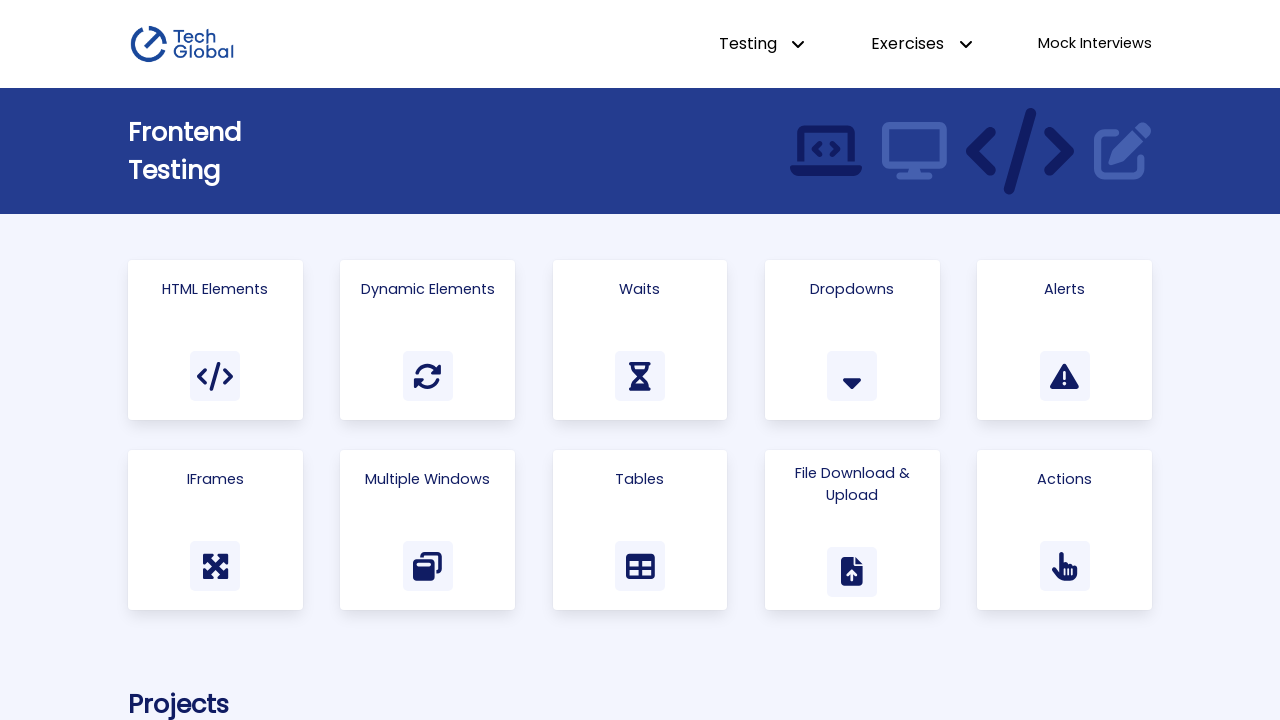

Clicked on 'HTML Elements' link to navigate to the section at (215, 340) on a:has-text('HTML Elements')
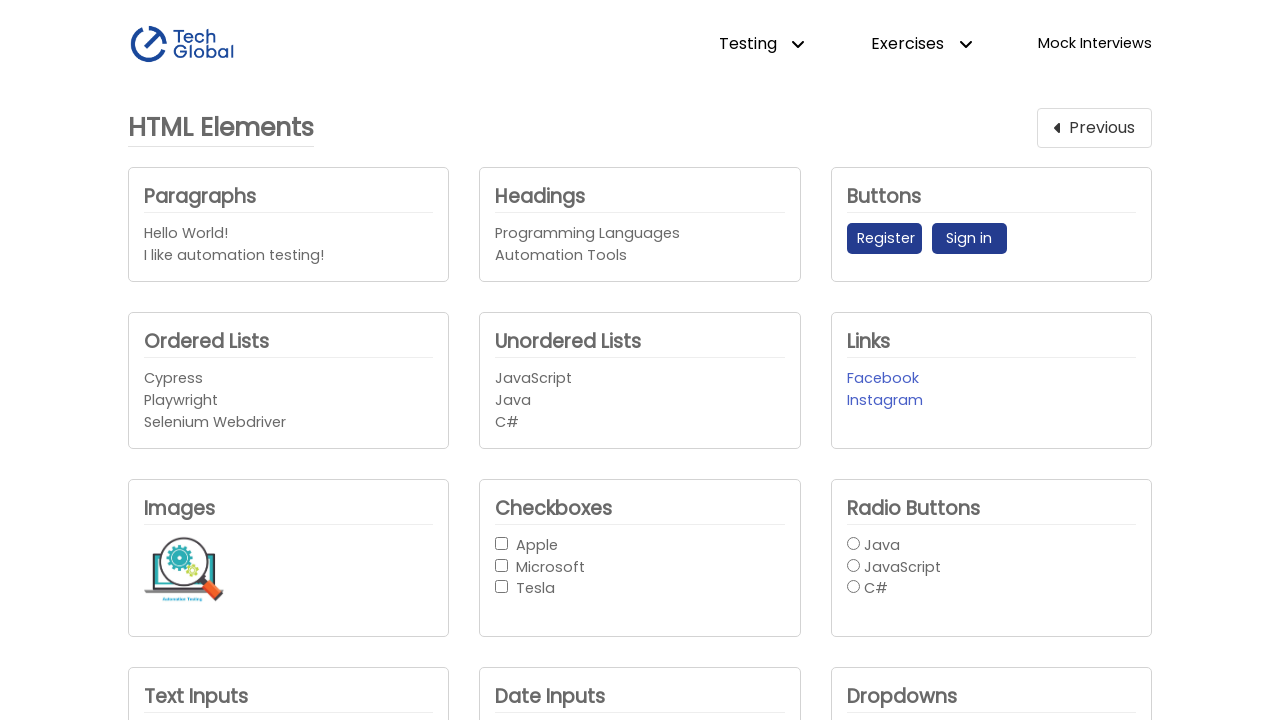

Located the Apple checkbox element
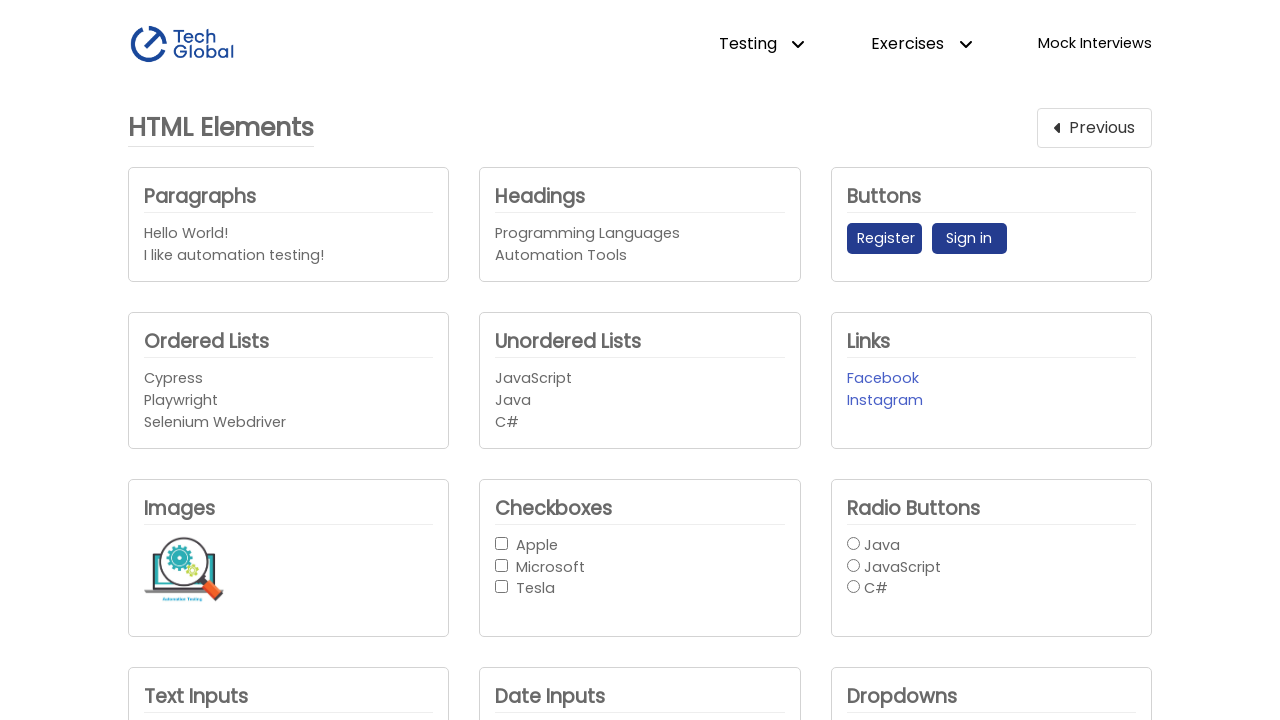

Checked the Apple checkbox at (502, 543) on internal:role=checkbox[name="Apple"i]
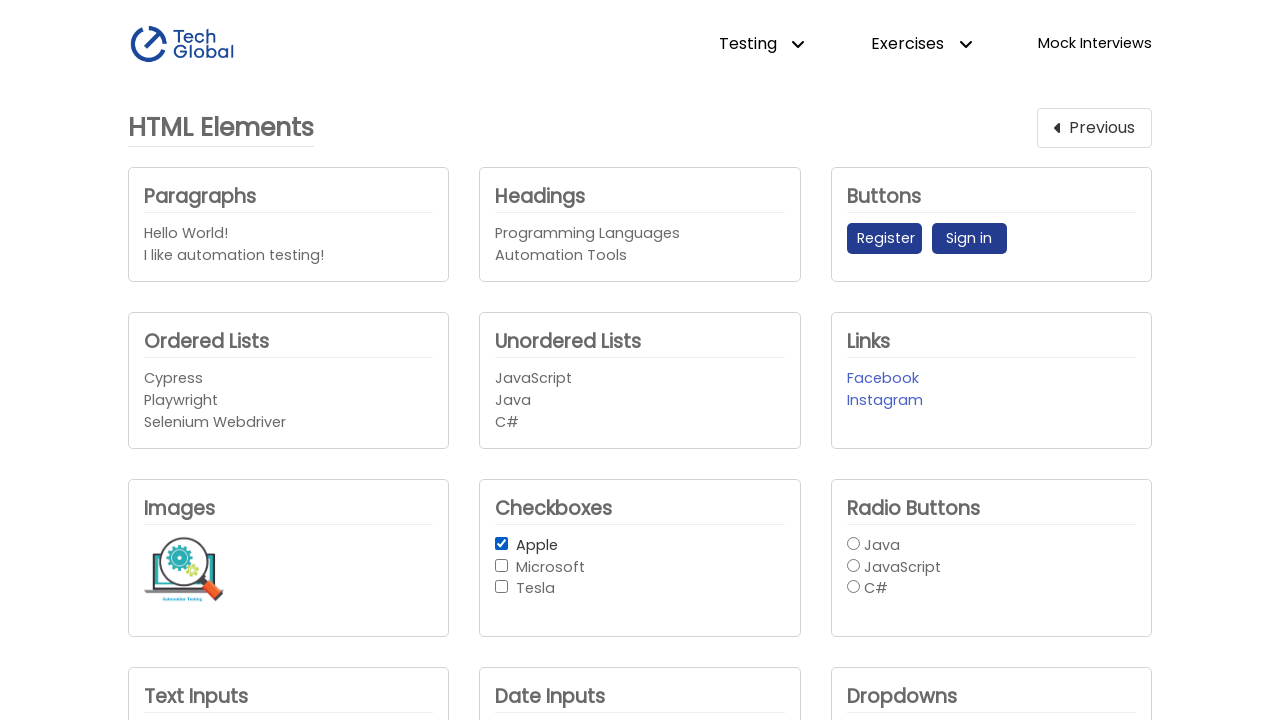

Unchecked the Apple checkbox at (502, 543) on internal:role=checkbox[name="Apple"i]
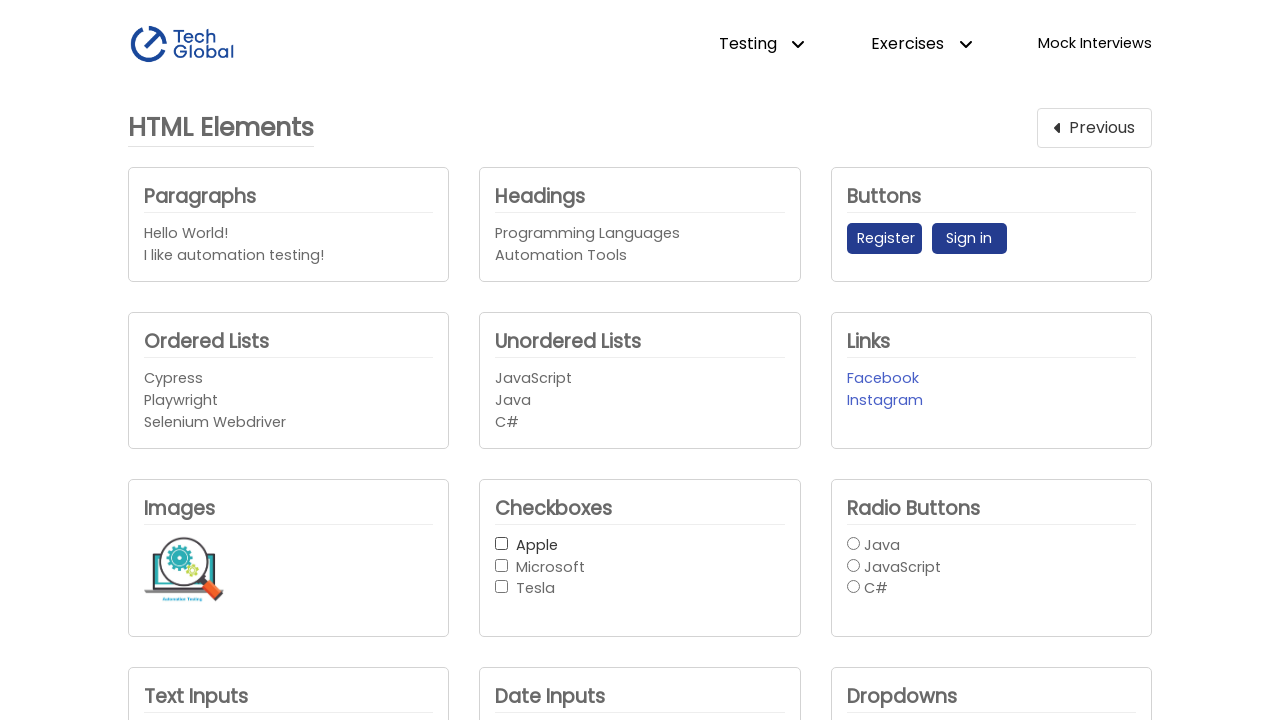

Retrieved all checkboxes from the checkbox button group
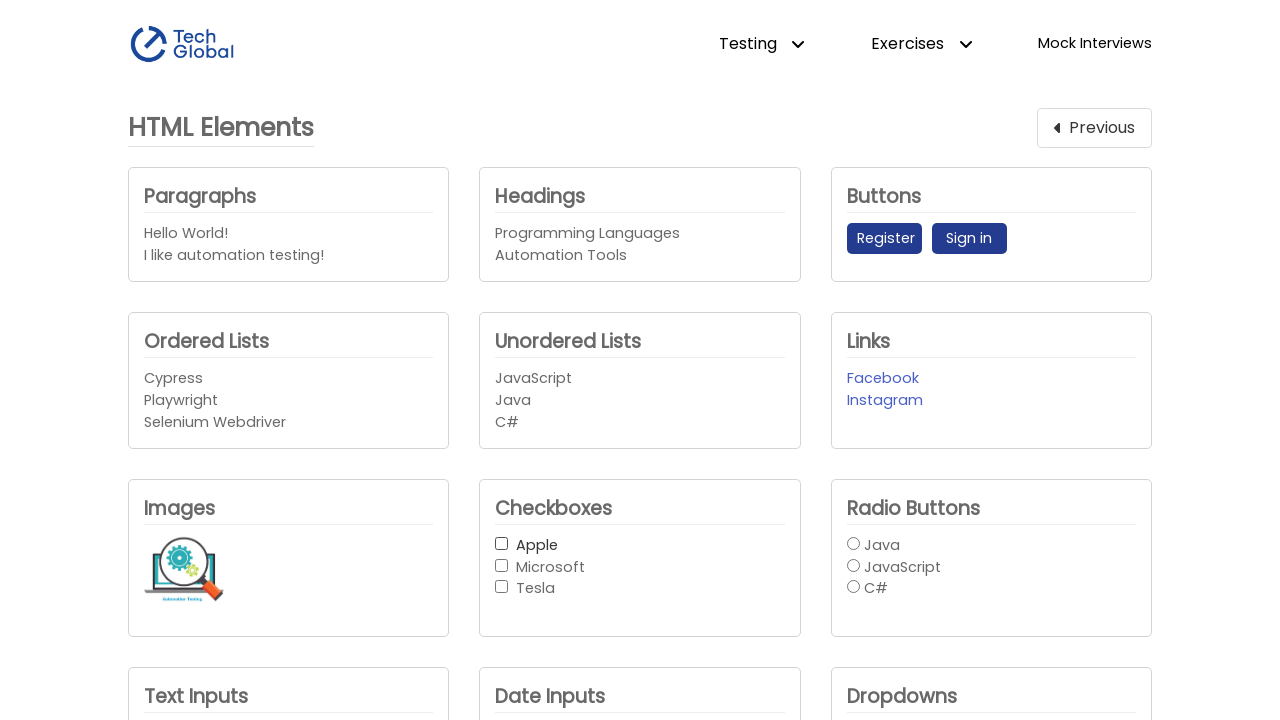

Checked a checkbox in the group at (502, 543) on #checkbox-button-group input >> nth=0
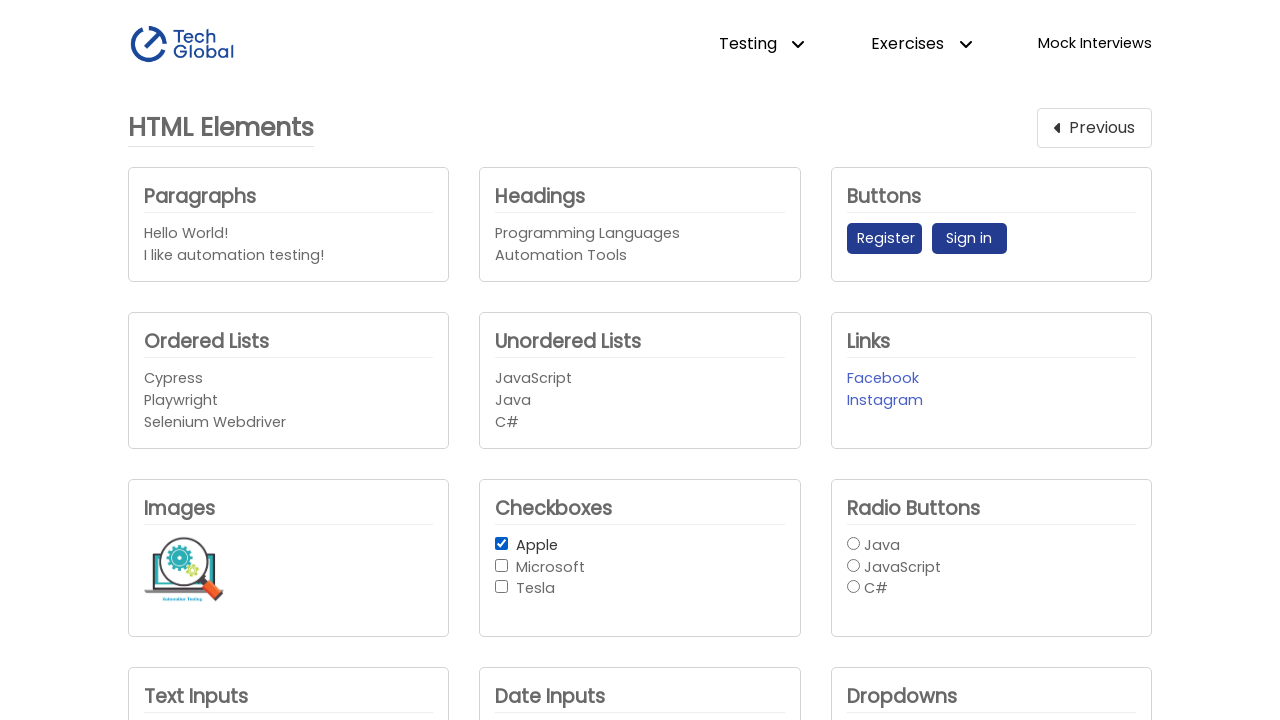

Unchecked the checkbox in the group at (502, 543) on #checkbox-button-group input >> nth=0
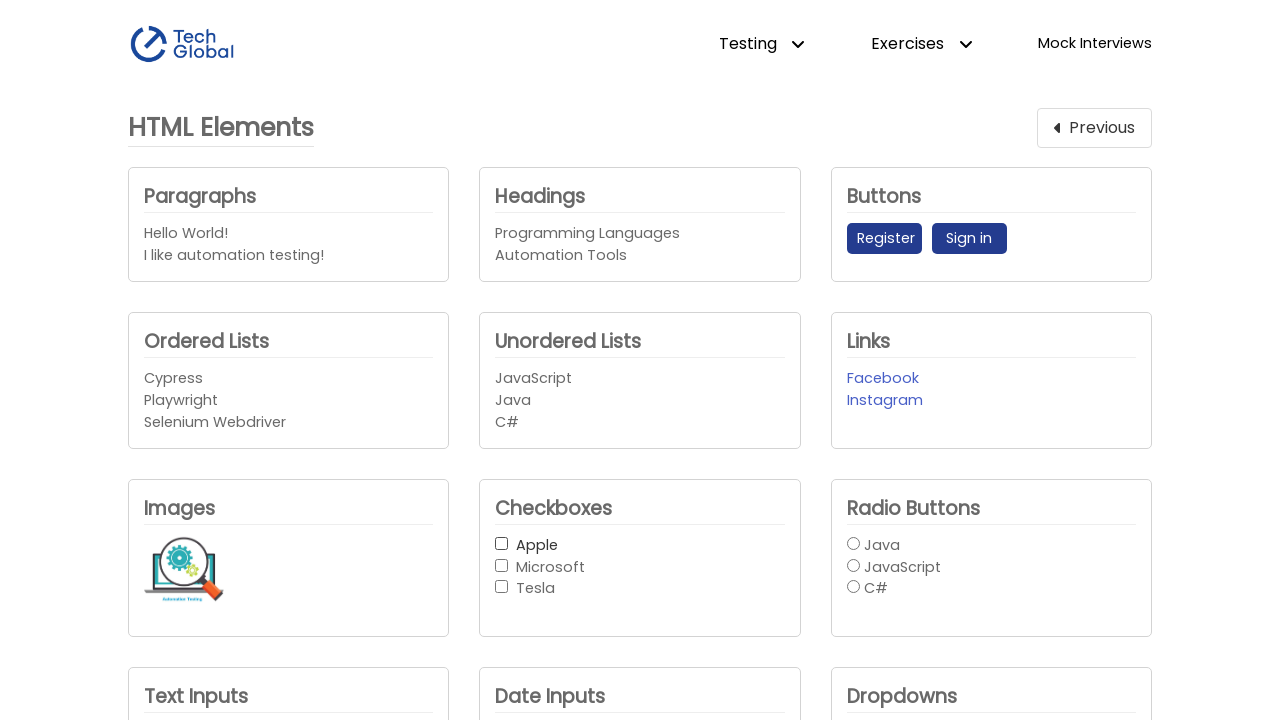

Checked a checkbox in the group at (502, 565) on #checkbox-button-group input >> nth=1
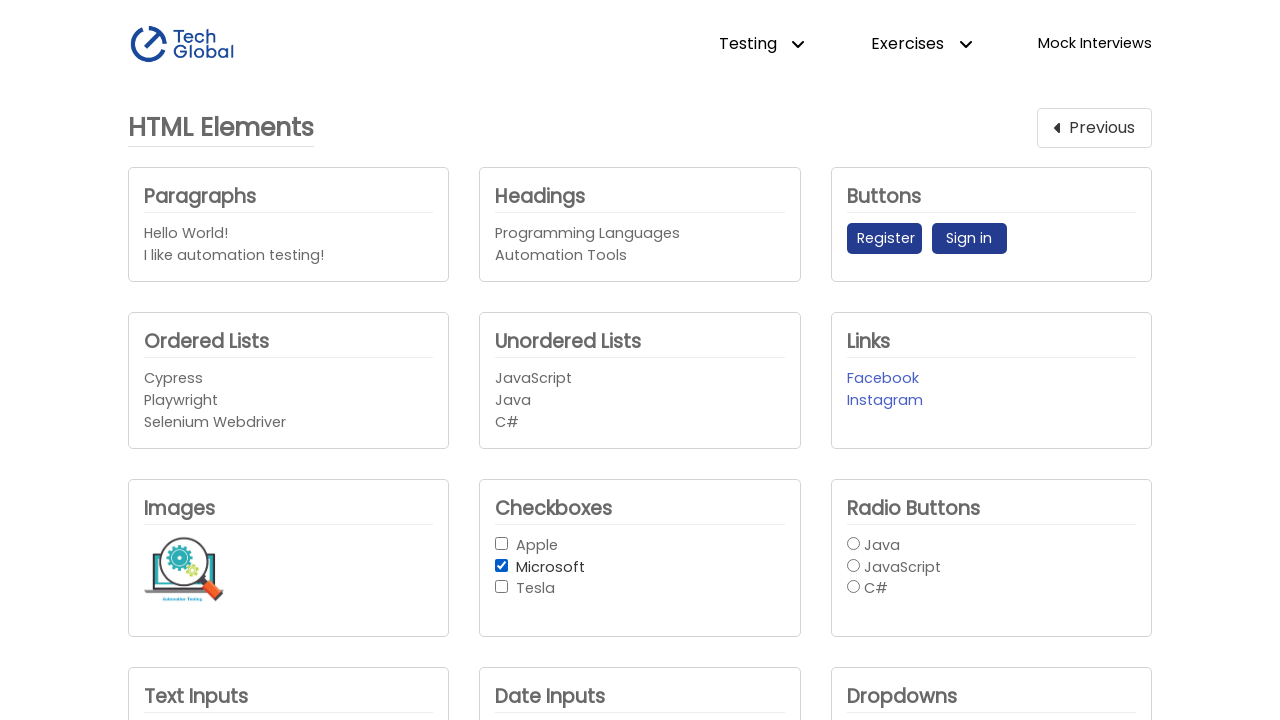

Unchecked the checkbox in the group at (502, 565) on #checkbox-button-group input >> nth=1
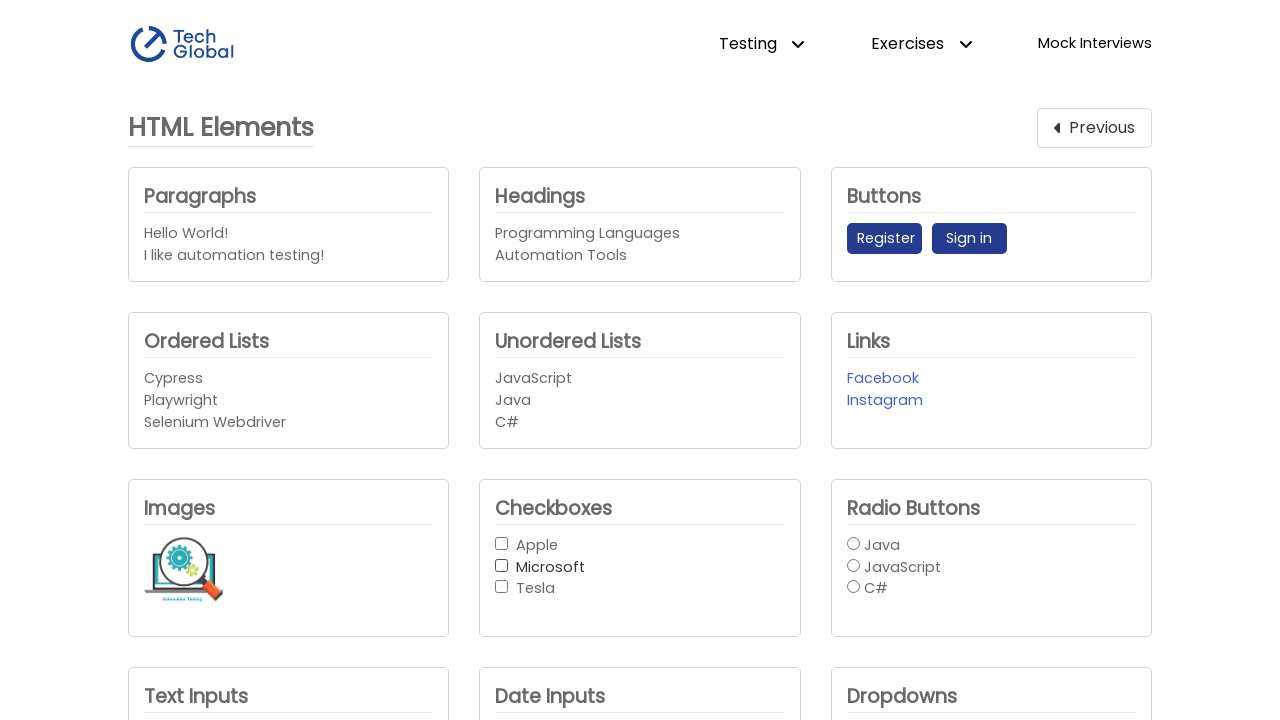

Checked a checkbox in the group at (502, 587) on #checkbox-button-group input >> nth=2
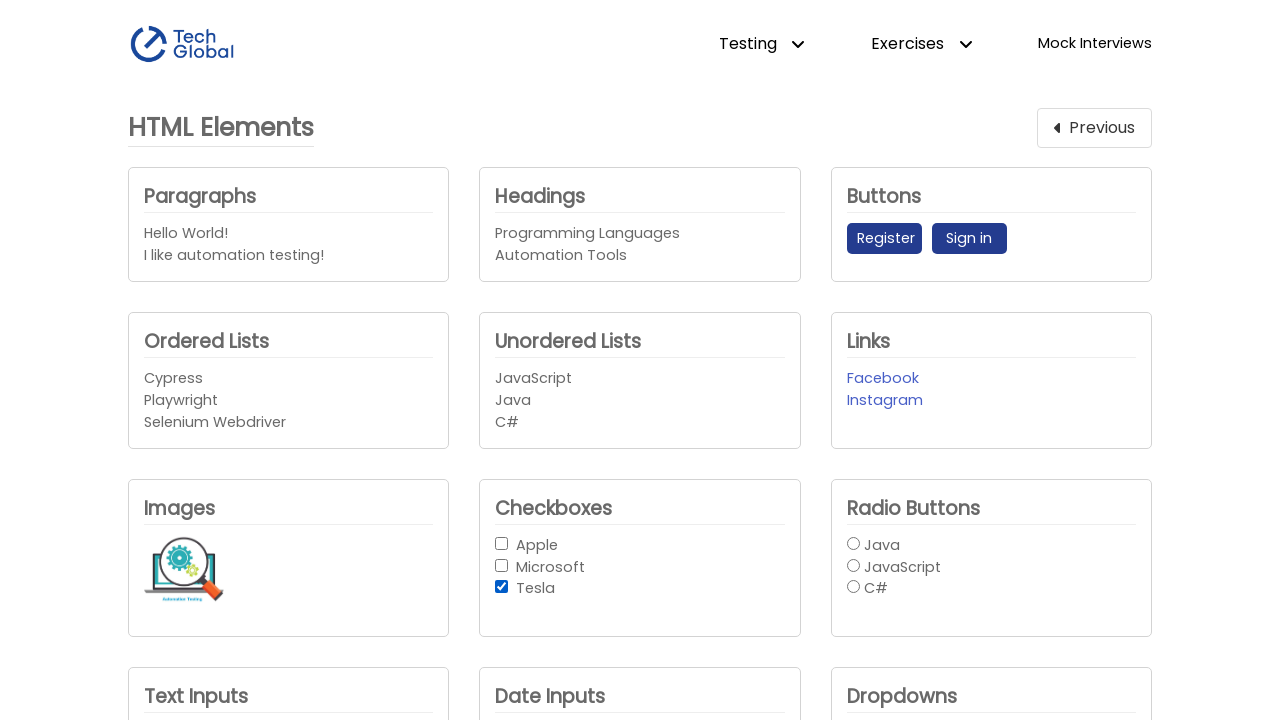

Unchecked the checkbox in the group at (502, 587) on #checkbox-button-group input >> nth=2
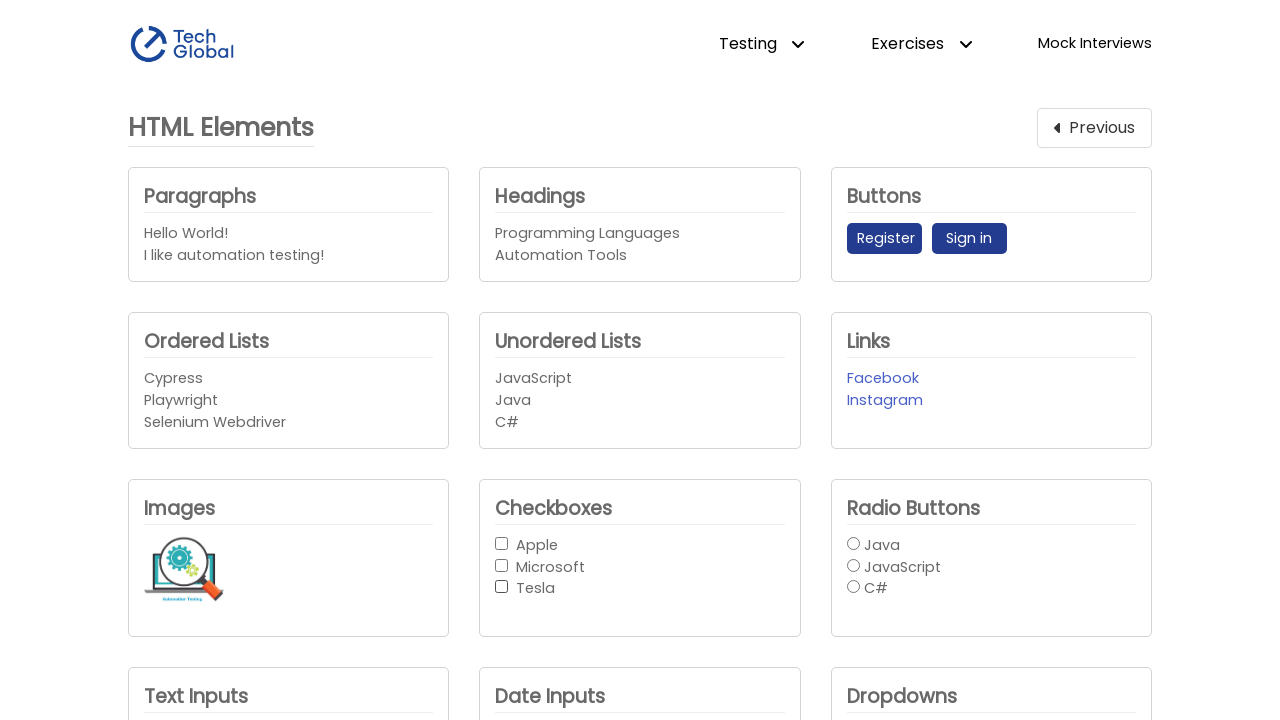

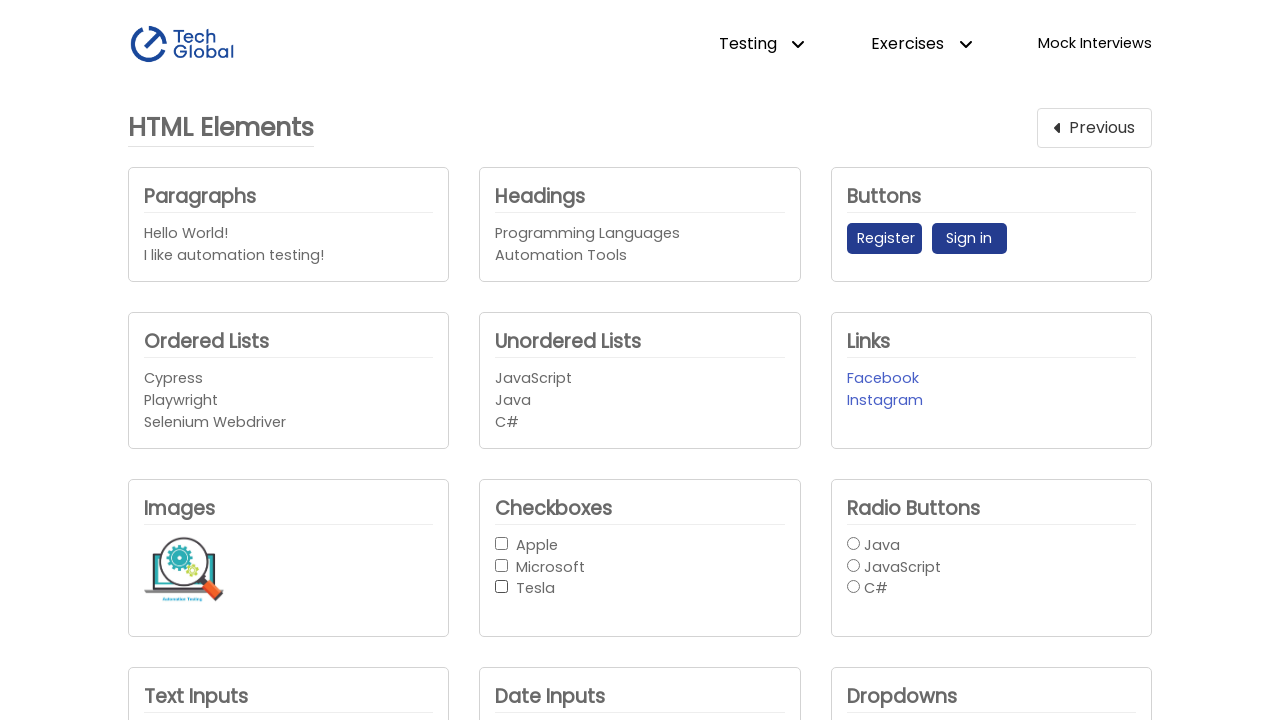